Tests the shopping cart flow by searching for products containing 'ca', adding Capsicum to the cart, proceeding to checkout, and placing an order on a practice e-commerce site.

Starting URL: https://rahulshettyacademy.com/seleniumPractise/#/

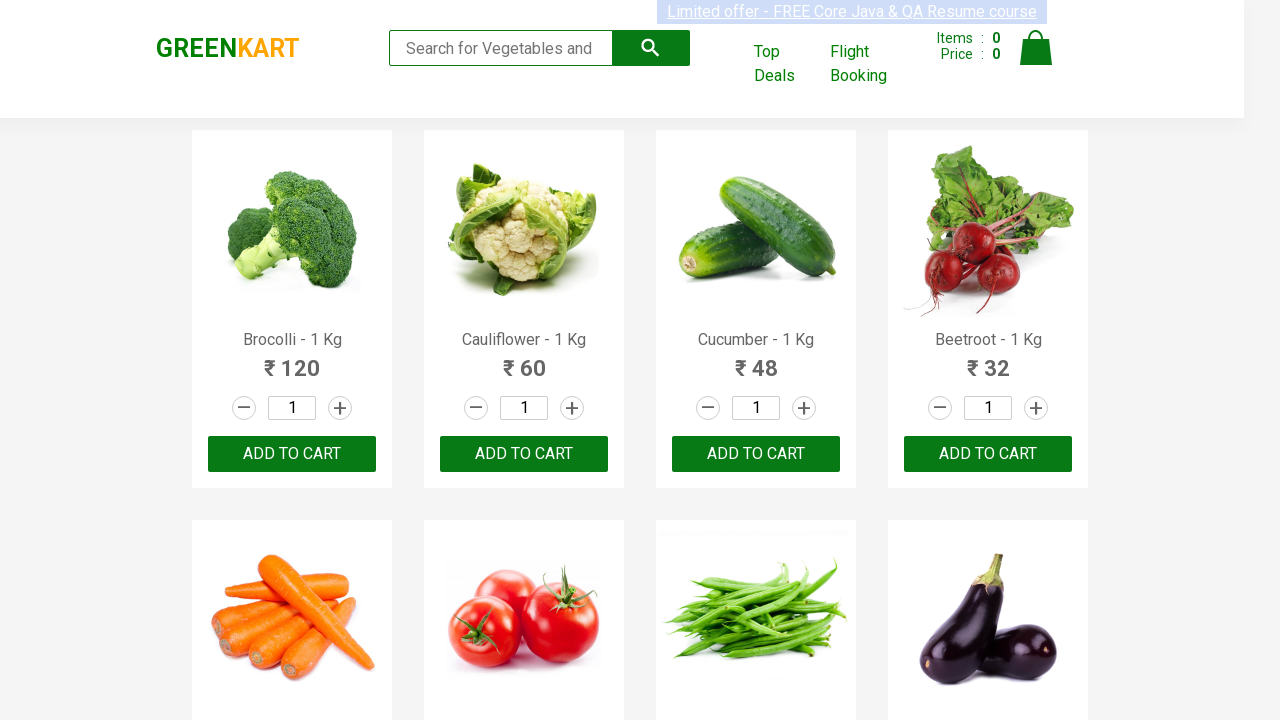

Typed 'ca' in search box to filter products on input.search-keyword
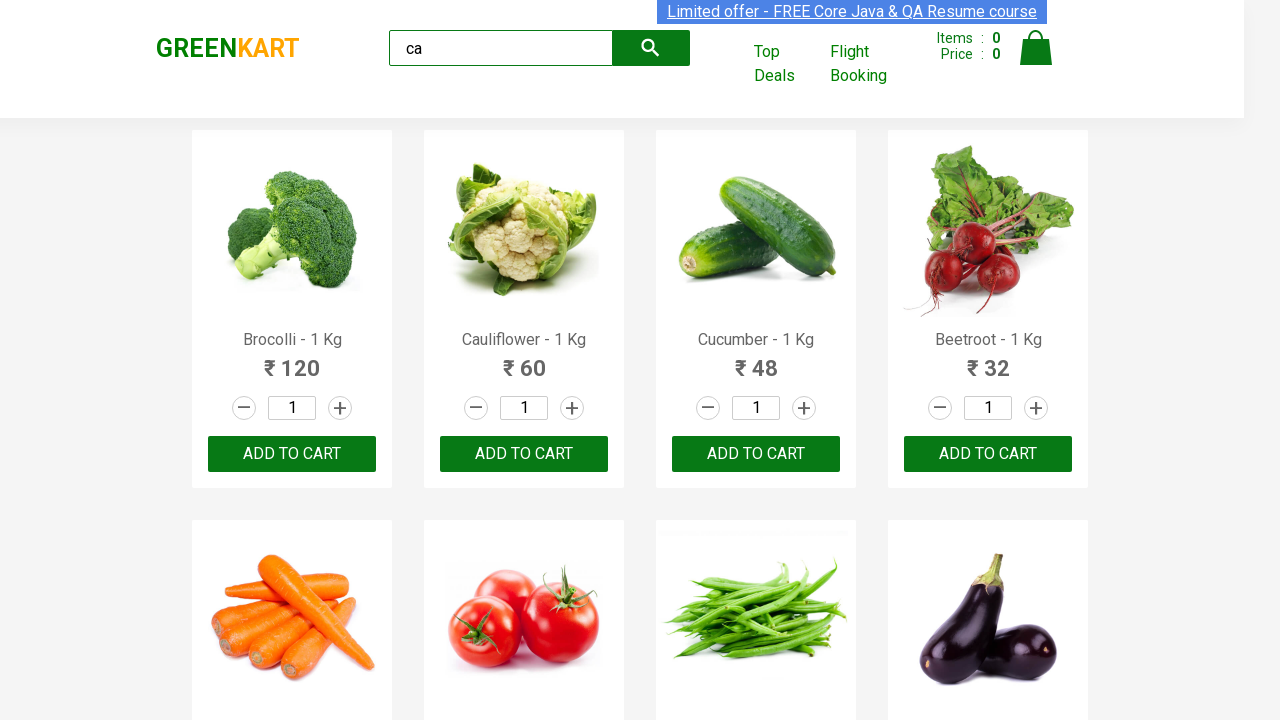

Waited 2 seconds for search results to load
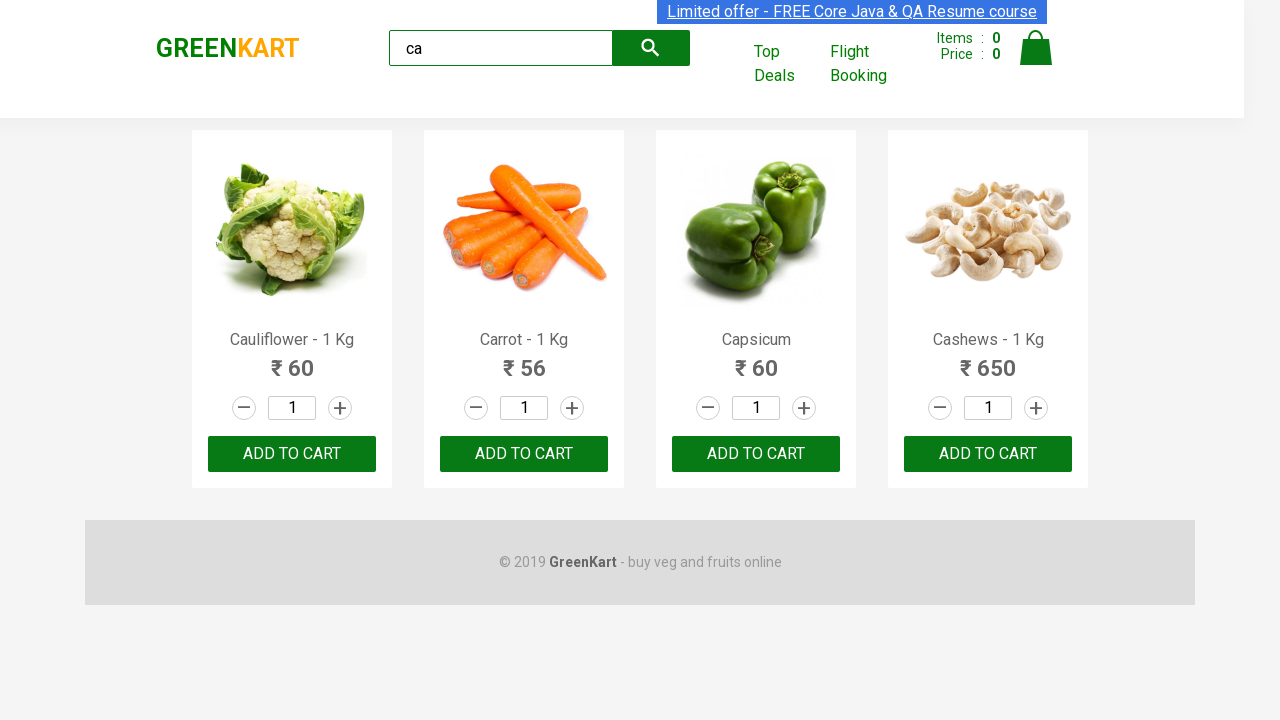

Products loaded and visible on page
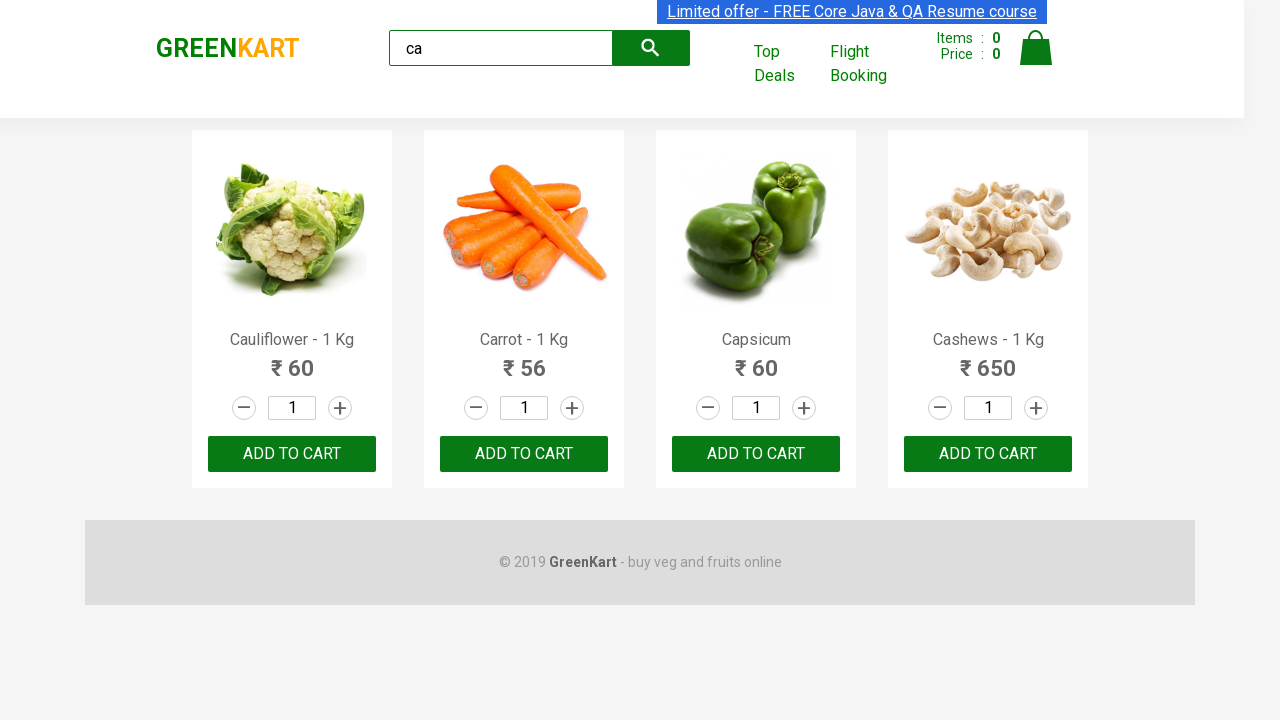

Found Capsicum product and clicked 'Add to Cart' button at (756, 454) on div.products div.product >> nth=2 >> button
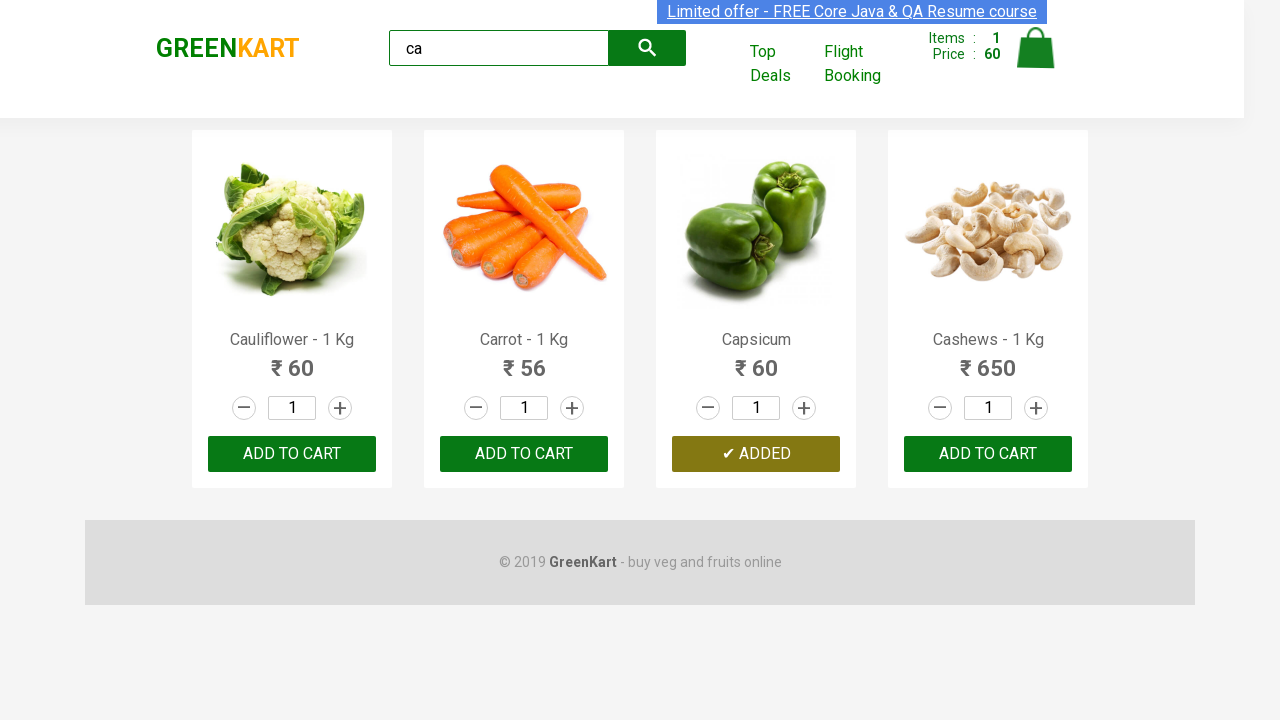

Clicked cart icon to view shopping cart at (1036, 48) on .cart-icon > img
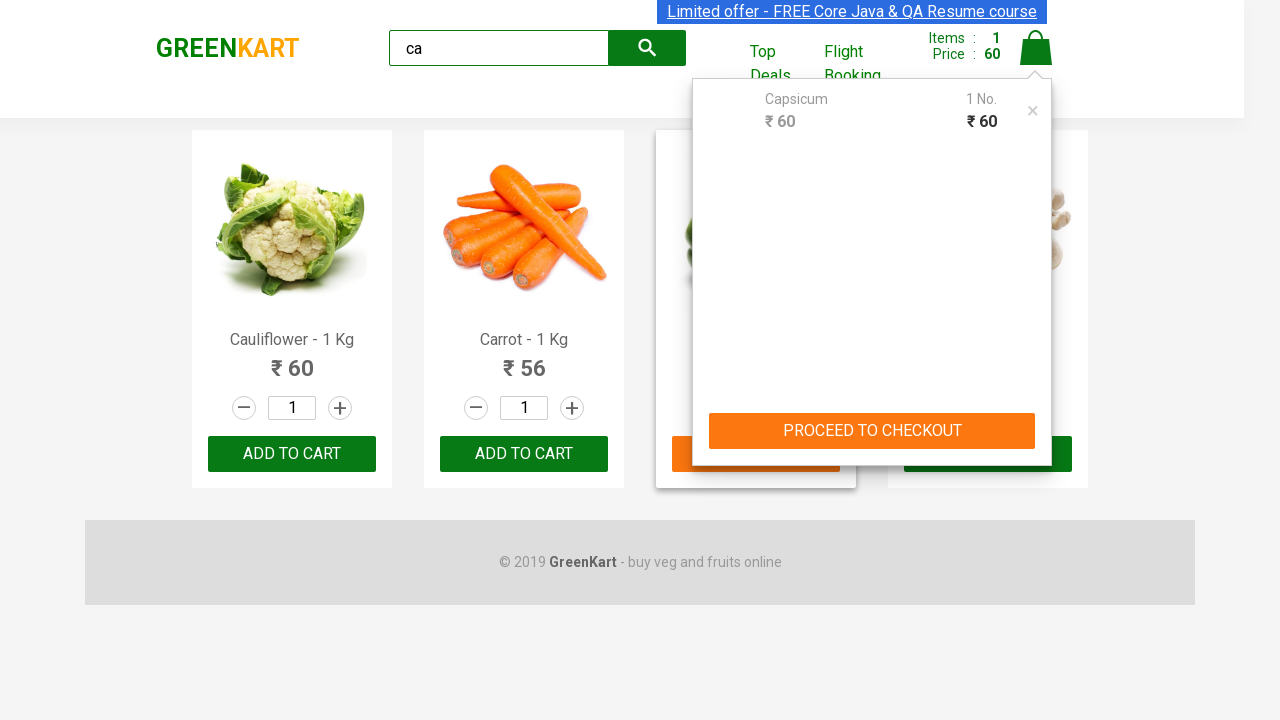

Clicked 'PROCEED TO CHECKOUT' button at (872, 431) on button:has-text('PROCEED TO CHECKOUT')
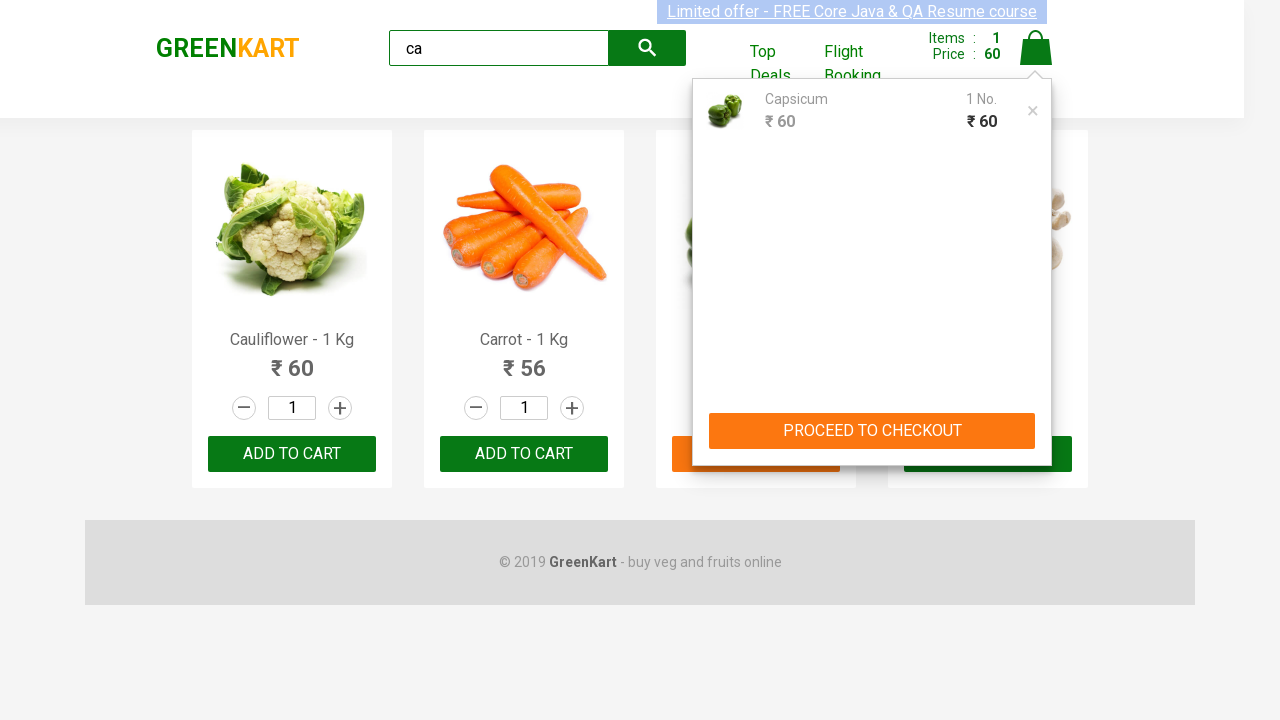

Clicked 'Place Order' button to complete purchase at (1036, 420) on button:has-text('Place Order')
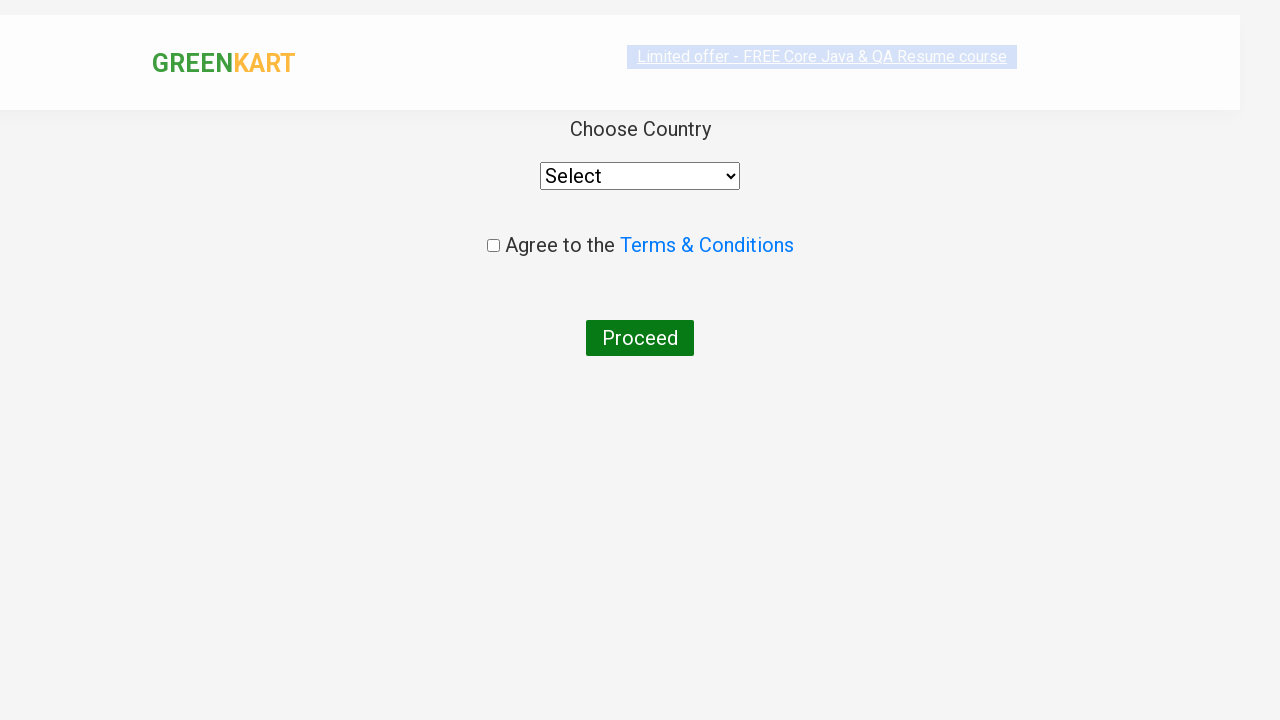

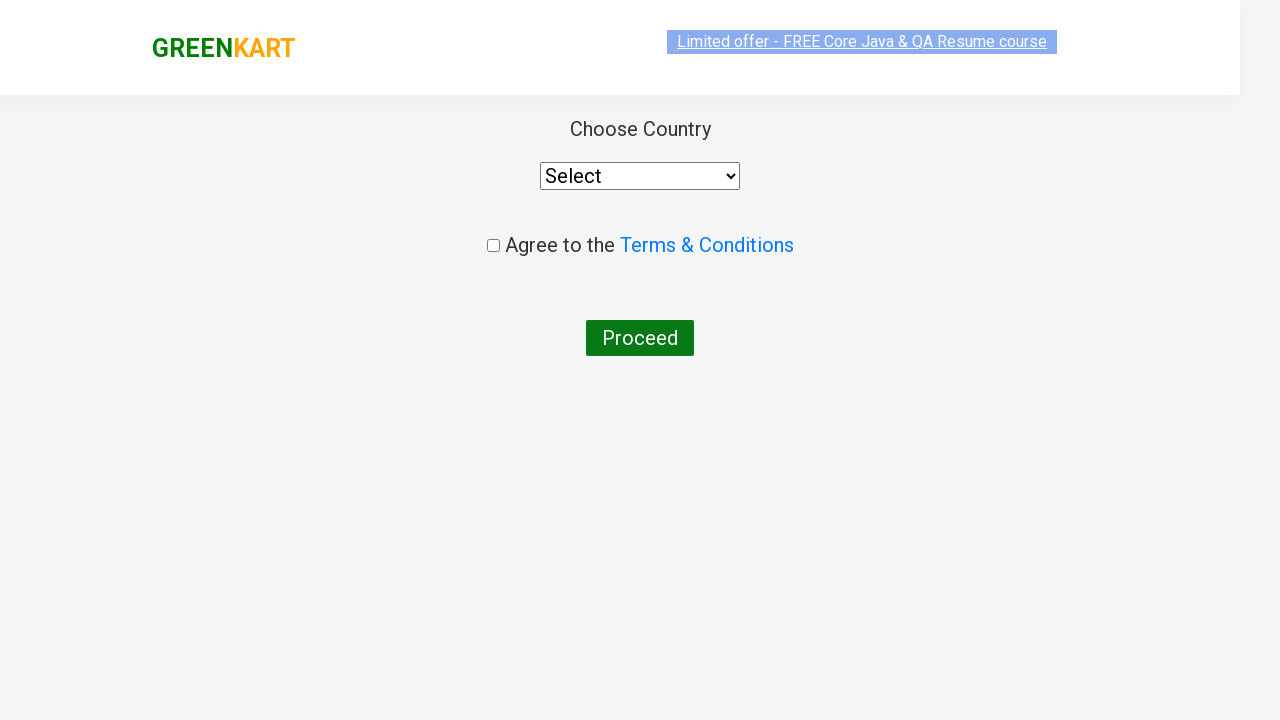